Tests keyboard actions including copy-paste functionality between form fields

Starting URL: https://demoqa.com/text-box

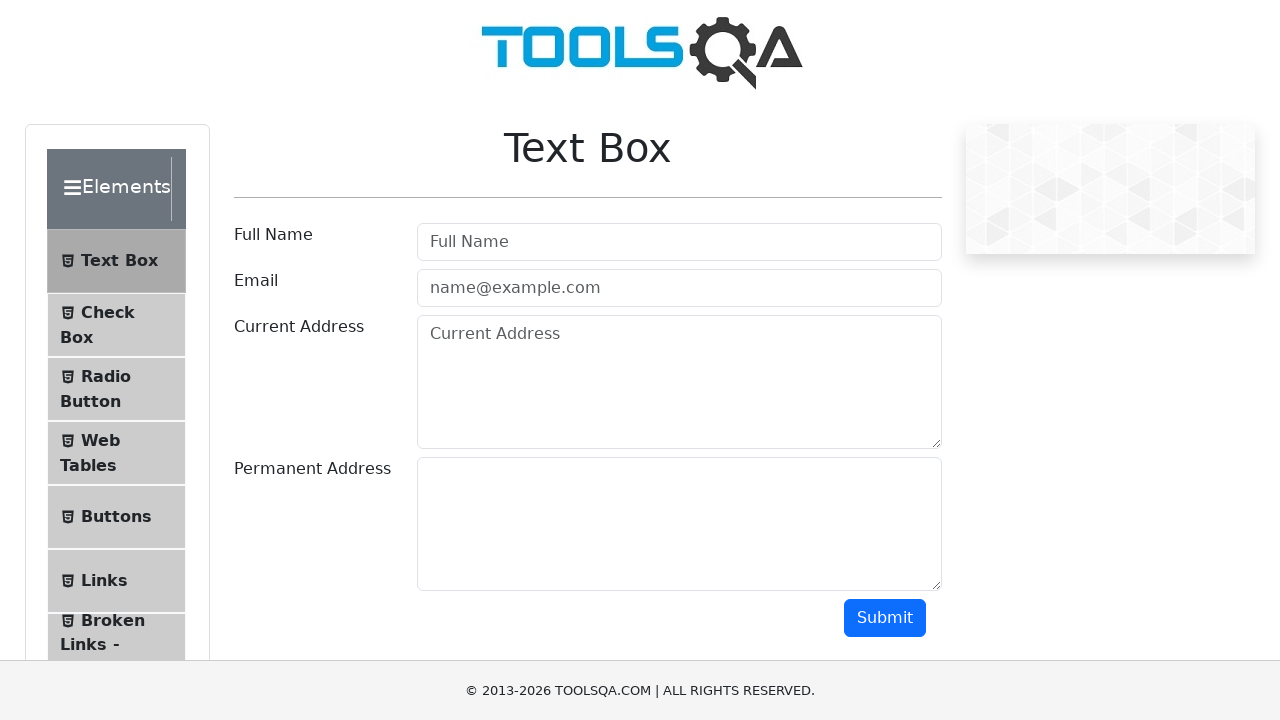

Filled username field with 'Göknur BATI' on #userName
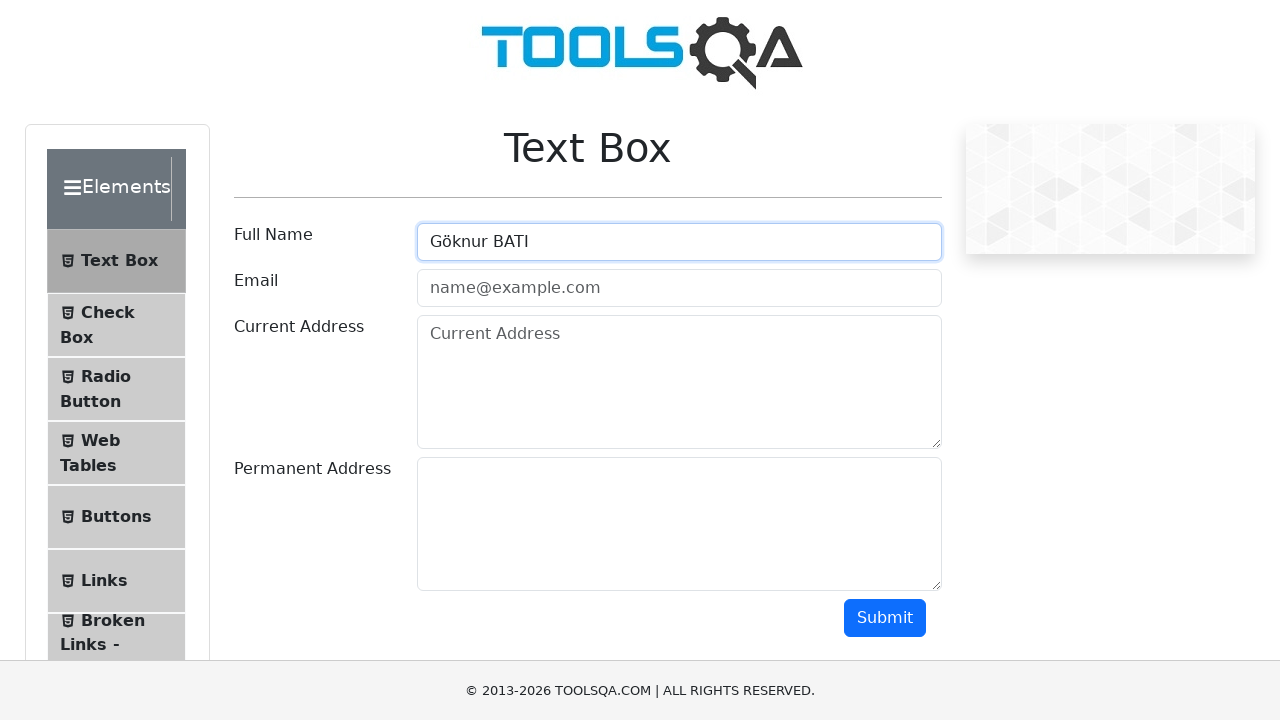

Filled email field with 'goknurbati@patikadev.com' on #userEmail
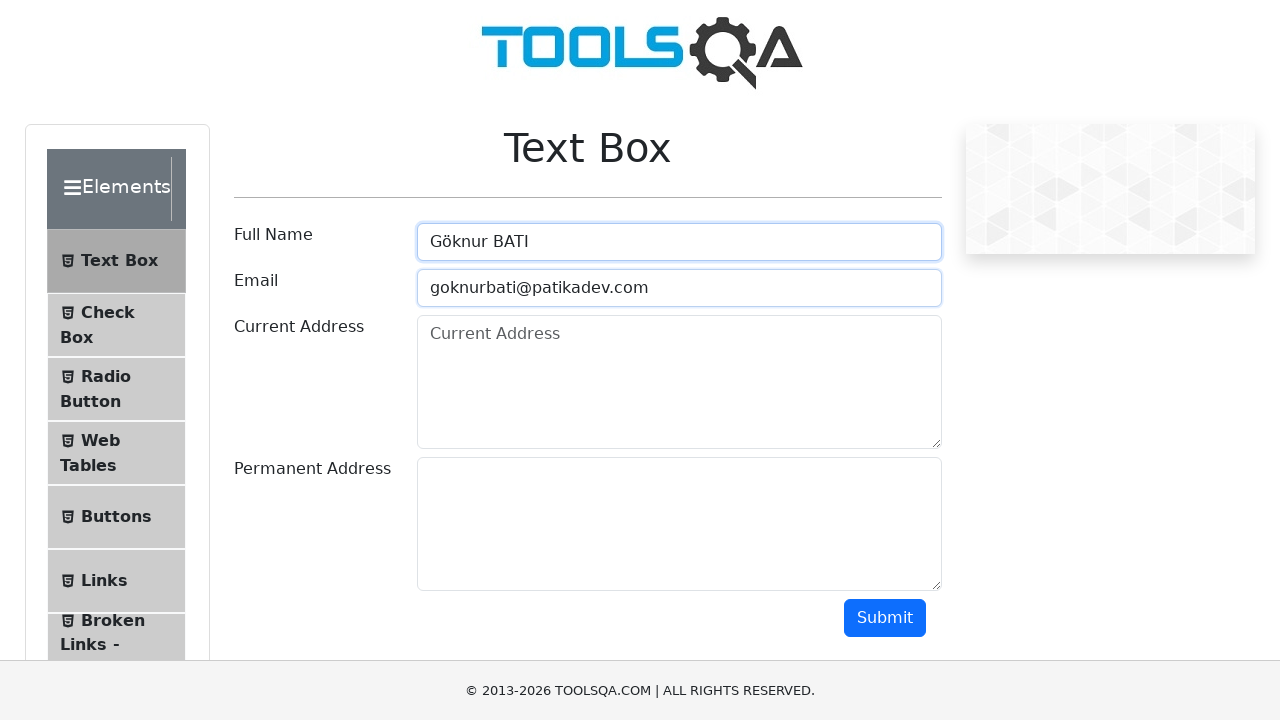

Filled current address field with 'Zemin İstanbul - Beyoğlu' on #currentAddress
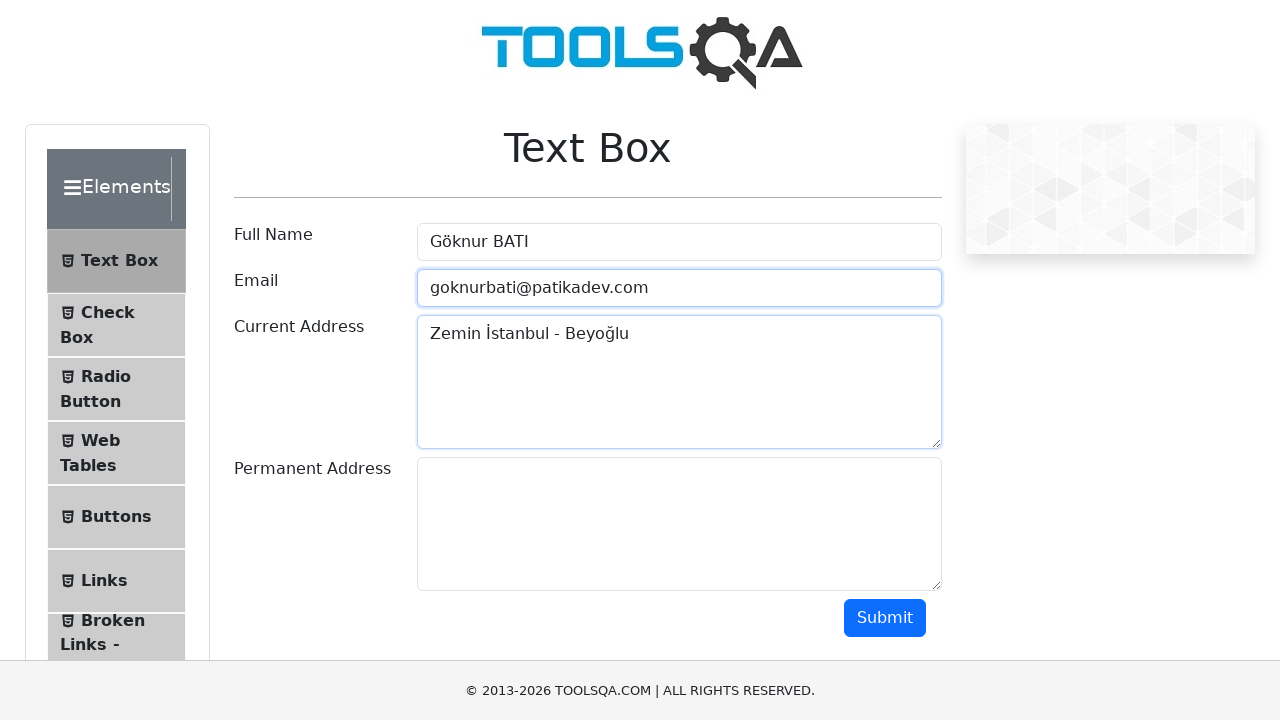

Selected all text in current address field using Ctrl+A on #currentAddress
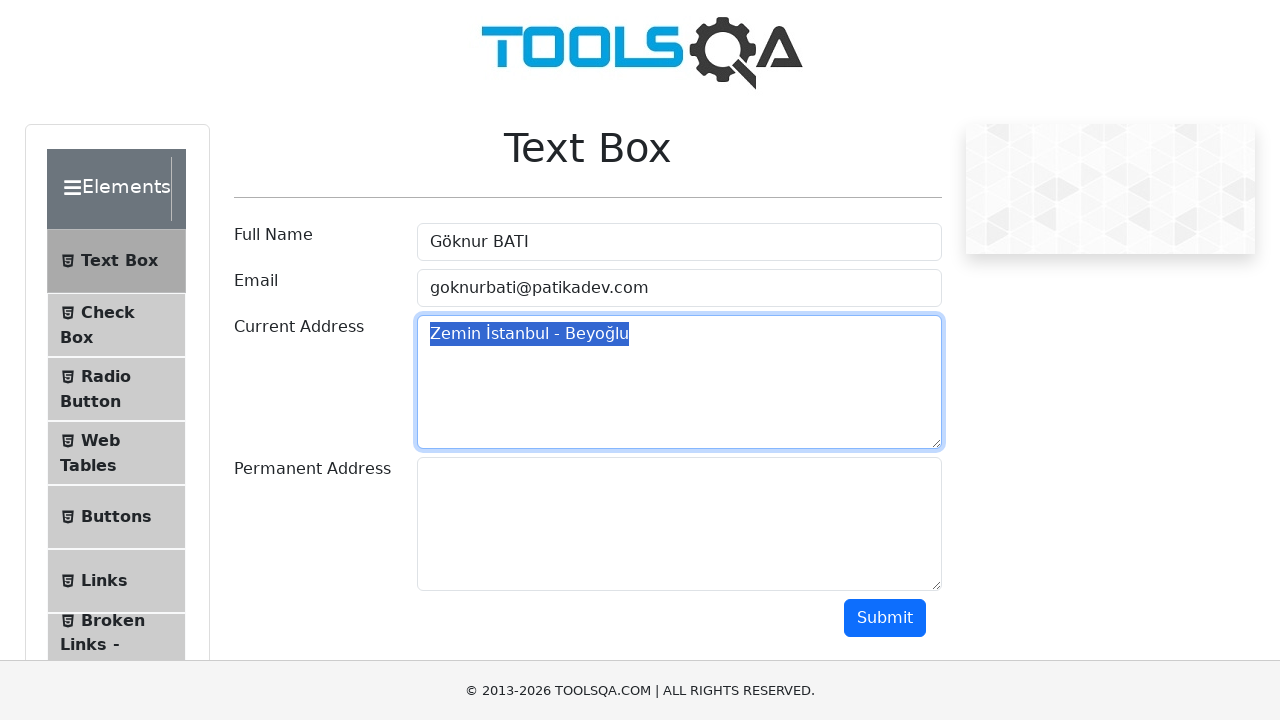

Copied selected text from current address field using Ctrl+C on #currentAddress
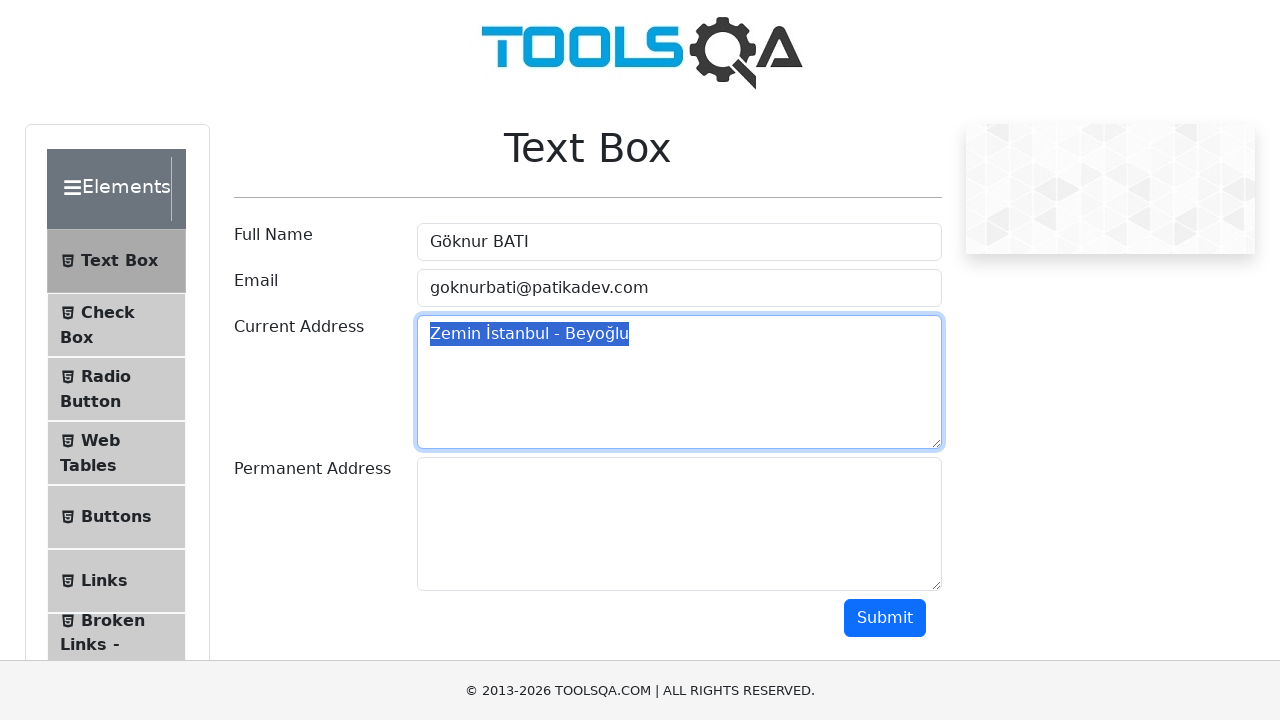

Pressed Tab key to navigate to next field on body
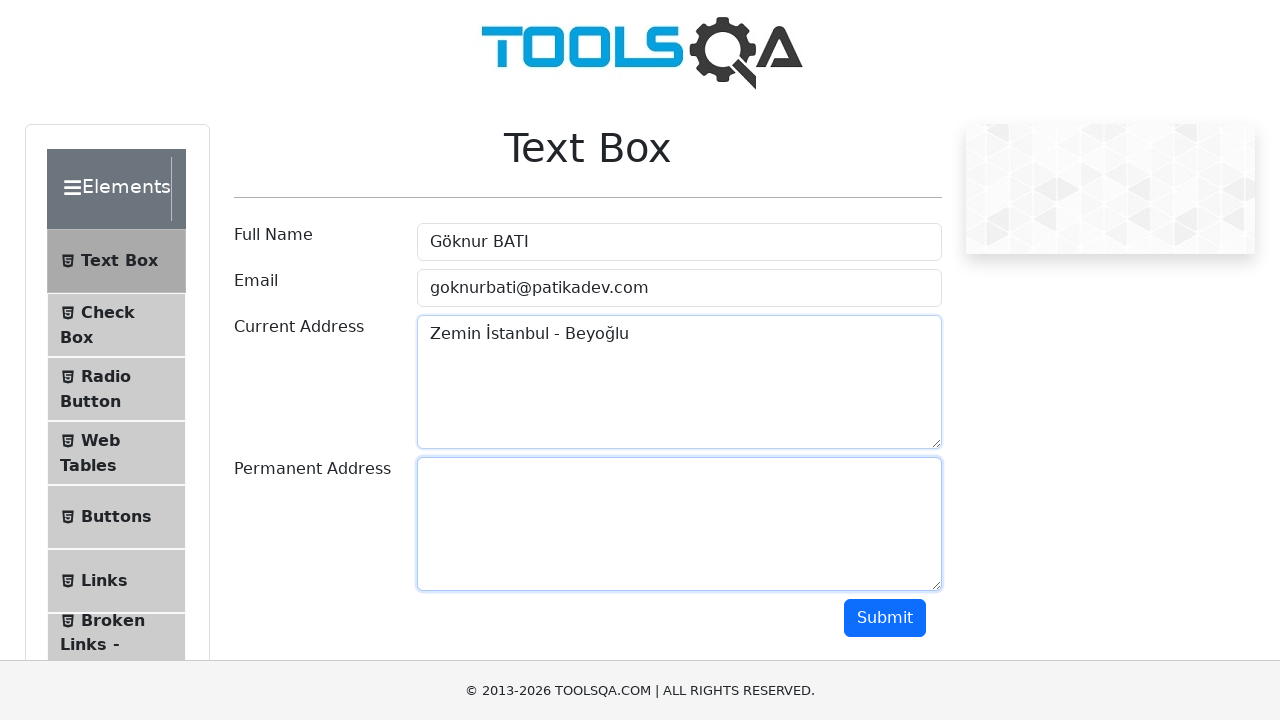

Pressed Tab key again to reach permanent address field on body
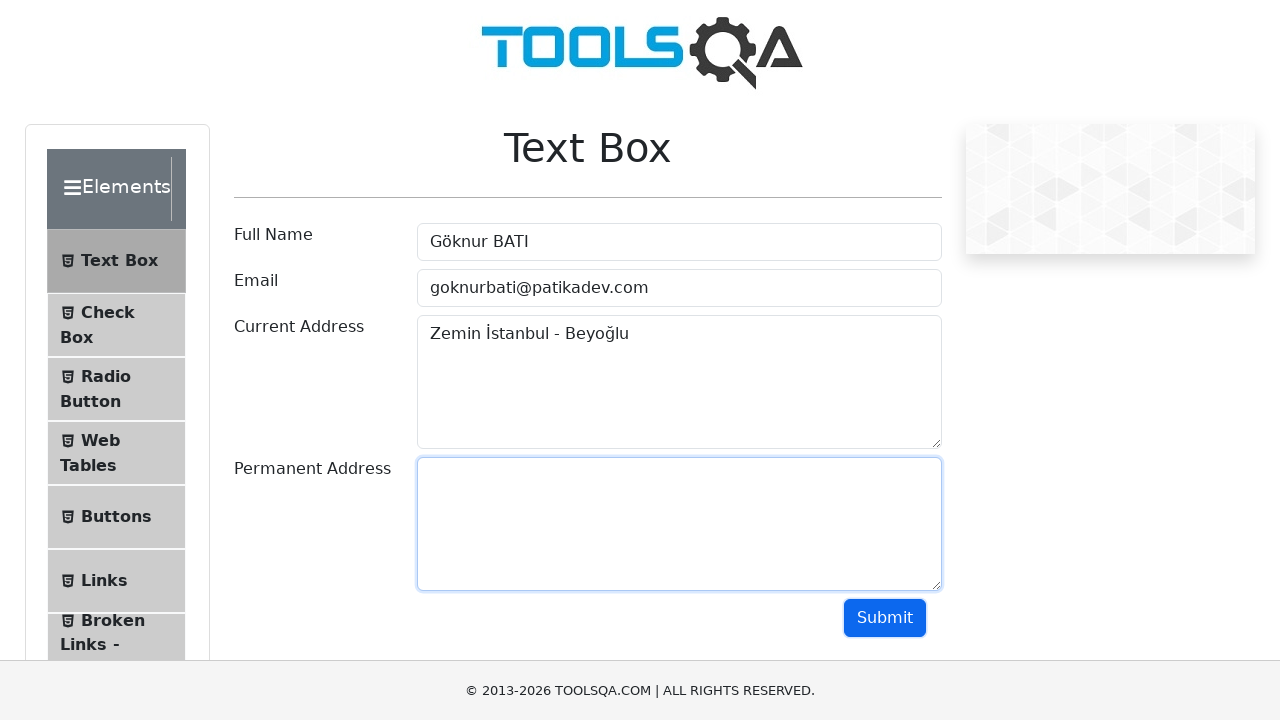

Filled permanent address field with 'Zemin İstanbul - Beyoğlu' on #permanentAddress
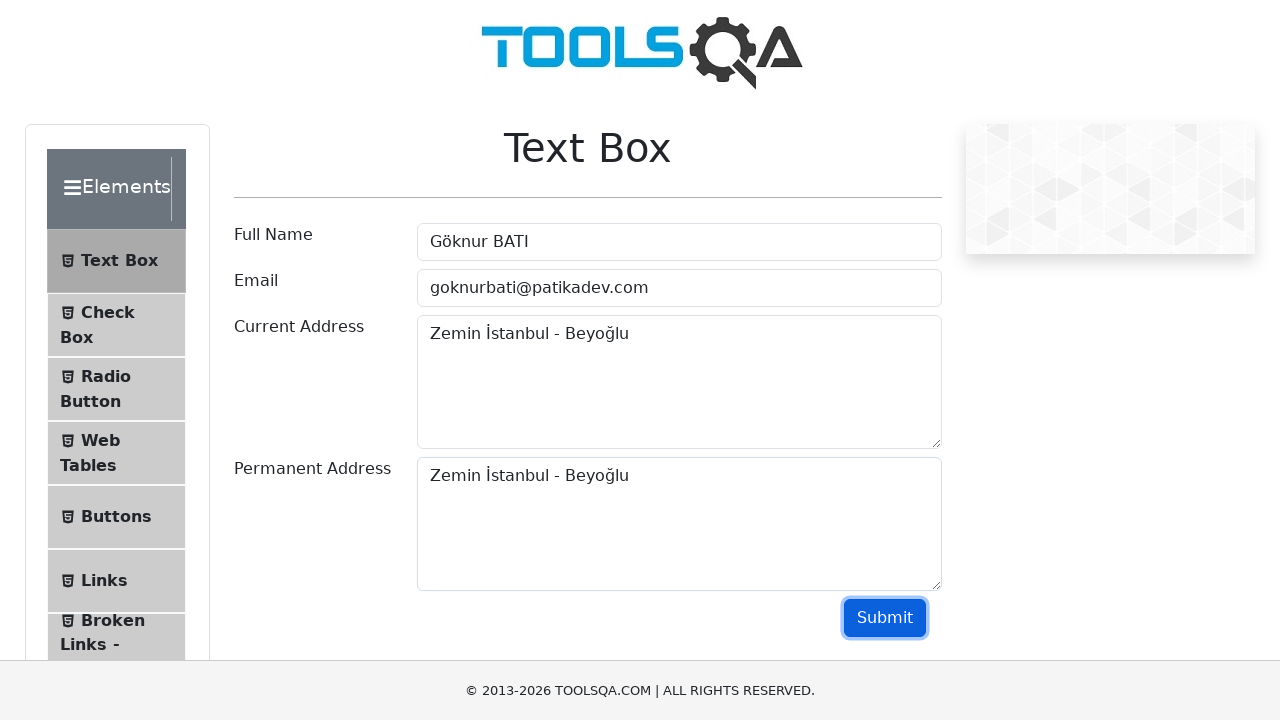

Retrieved current address field value
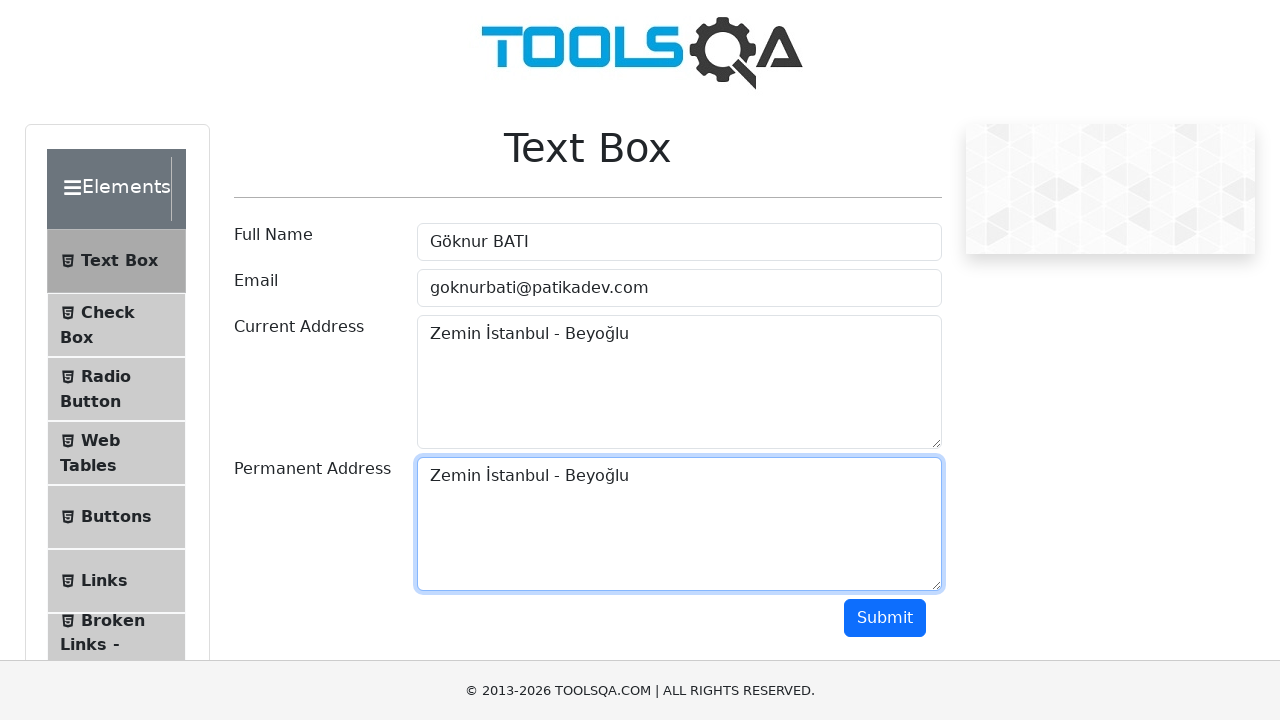

Retrieved permanent address field value
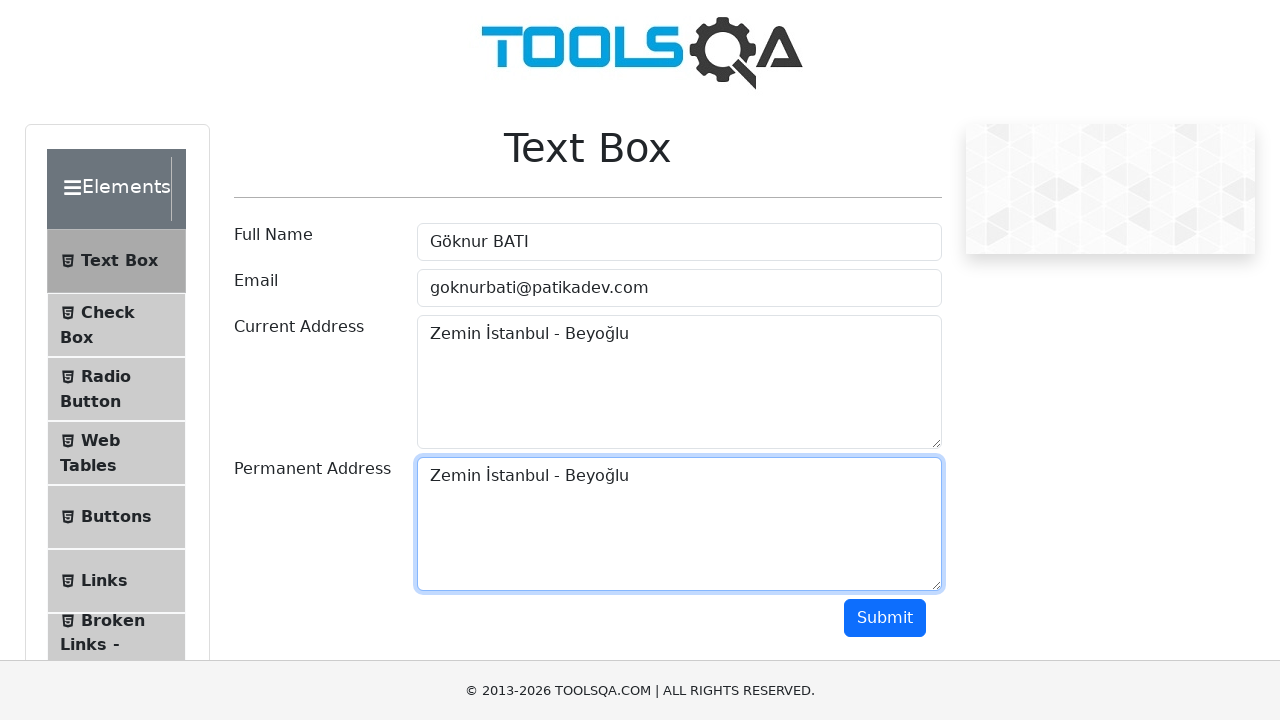

Verified that current address and permanent address fields contain matching values
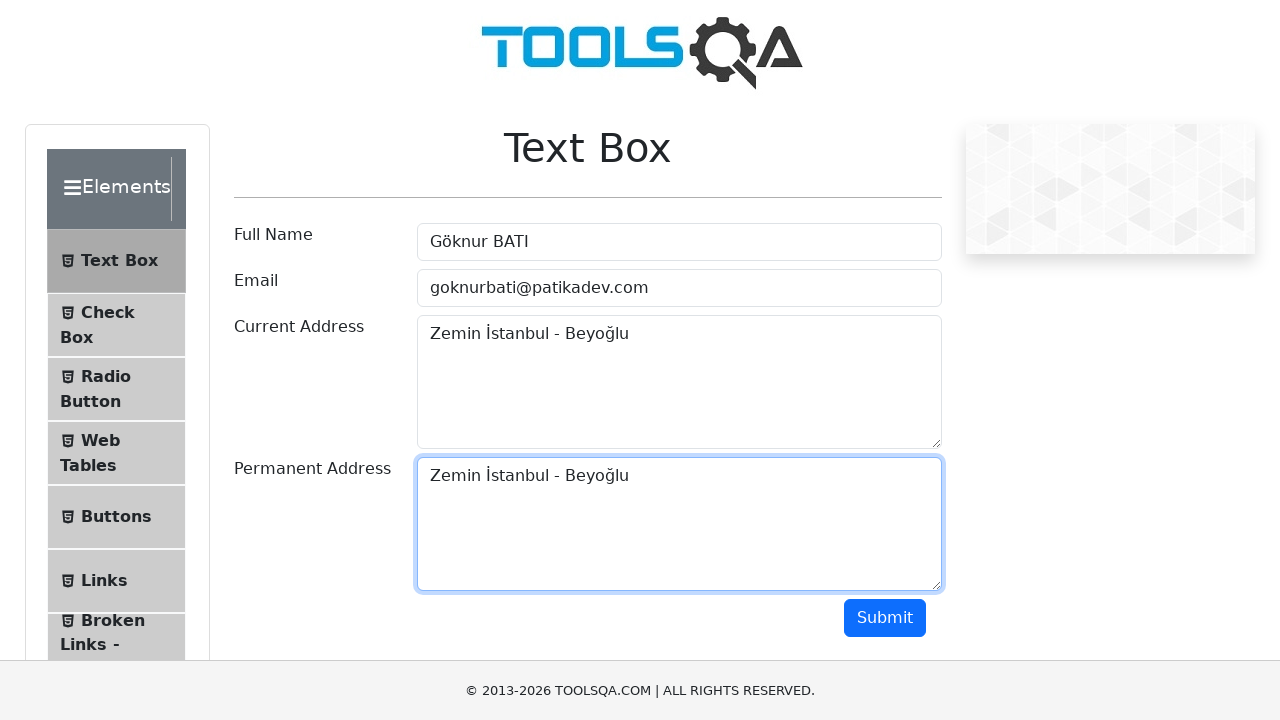

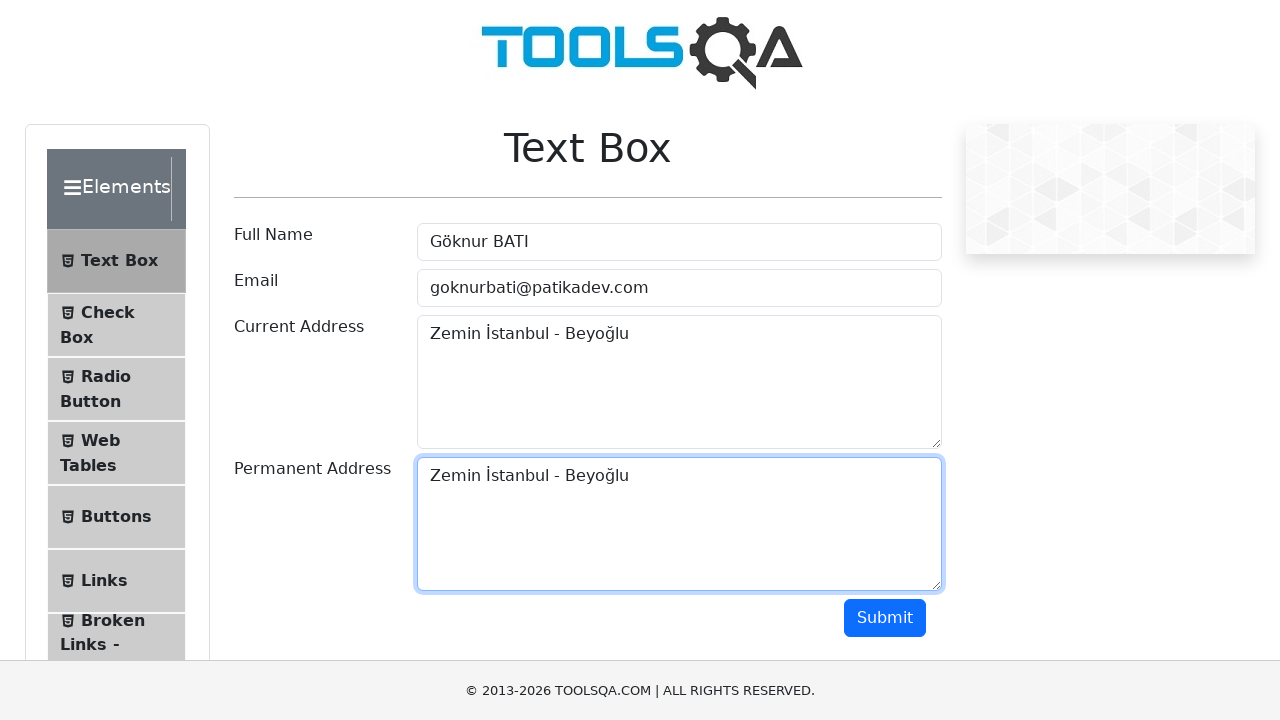